Tests that an item is removed if edited with an empty text string

Starting URL: https://demo.playwright.dev/todomvc

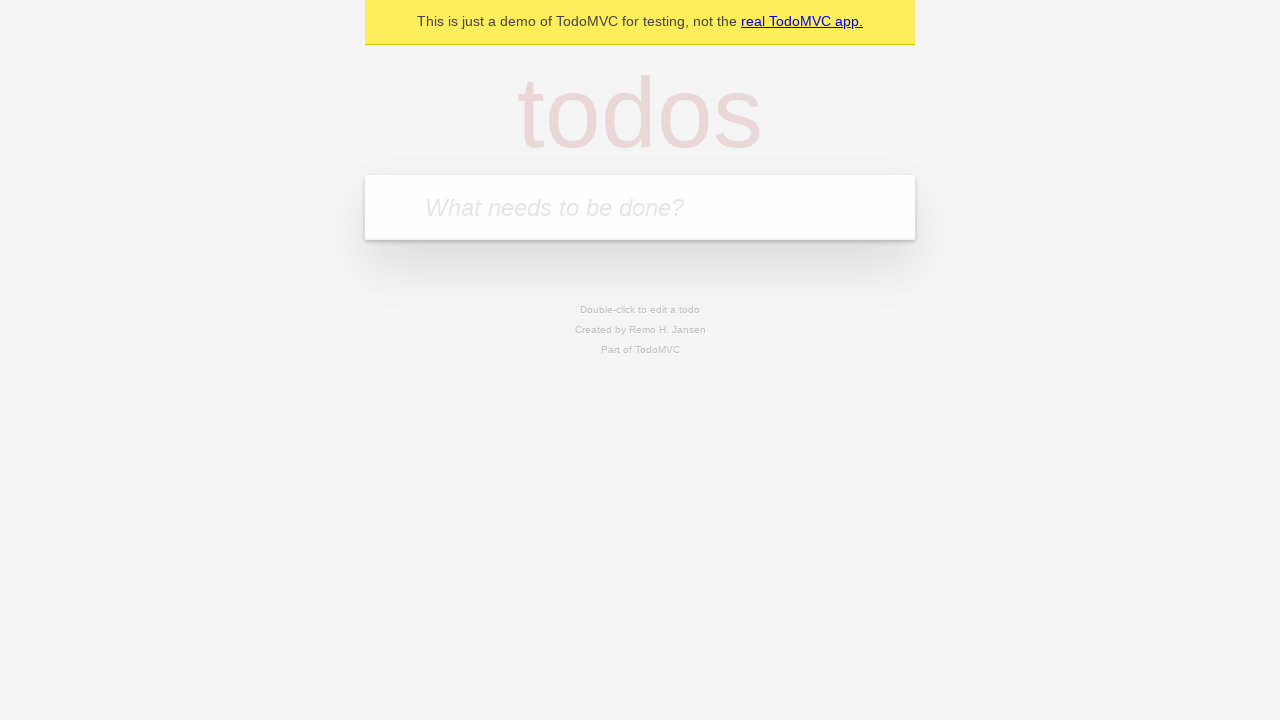

Filled new todo field with 'buy some cheese' on .new-todo
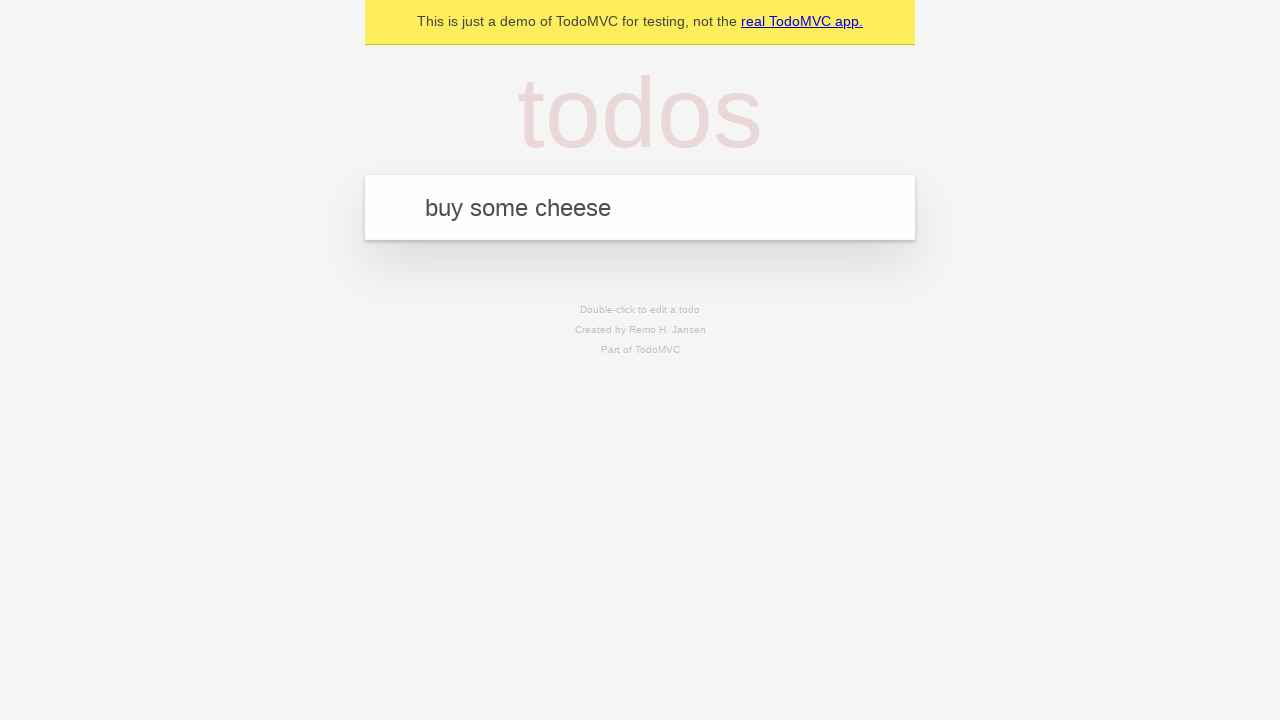

Pressed Enter to add first todo on .new-todo
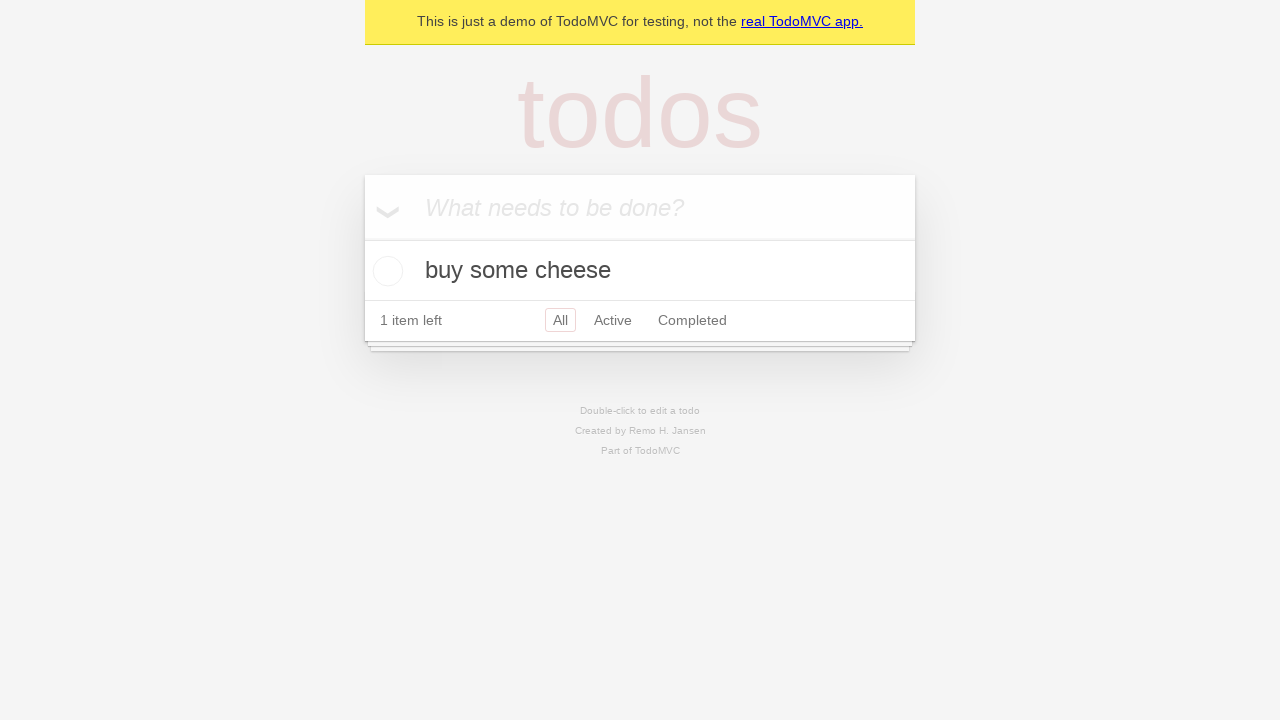

Filled new todo field with 'feed the cat' on .new-todo
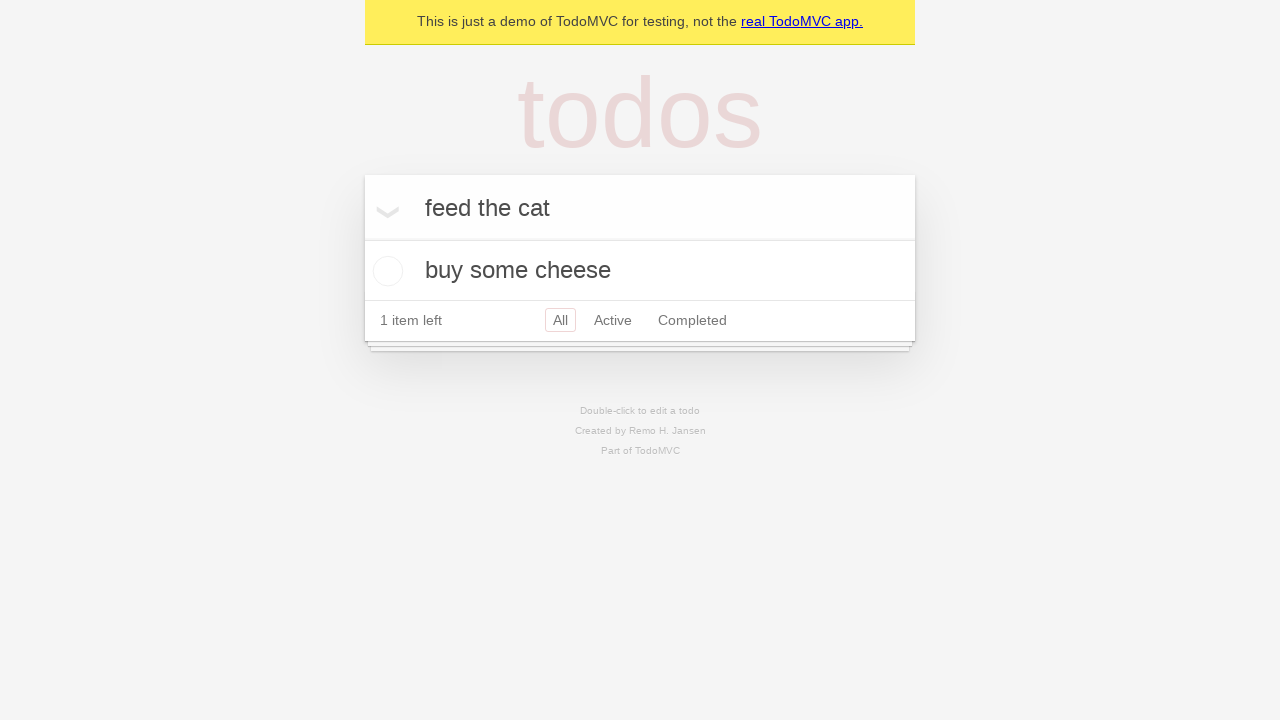

Pressed Enter to add second todo on .new-todo
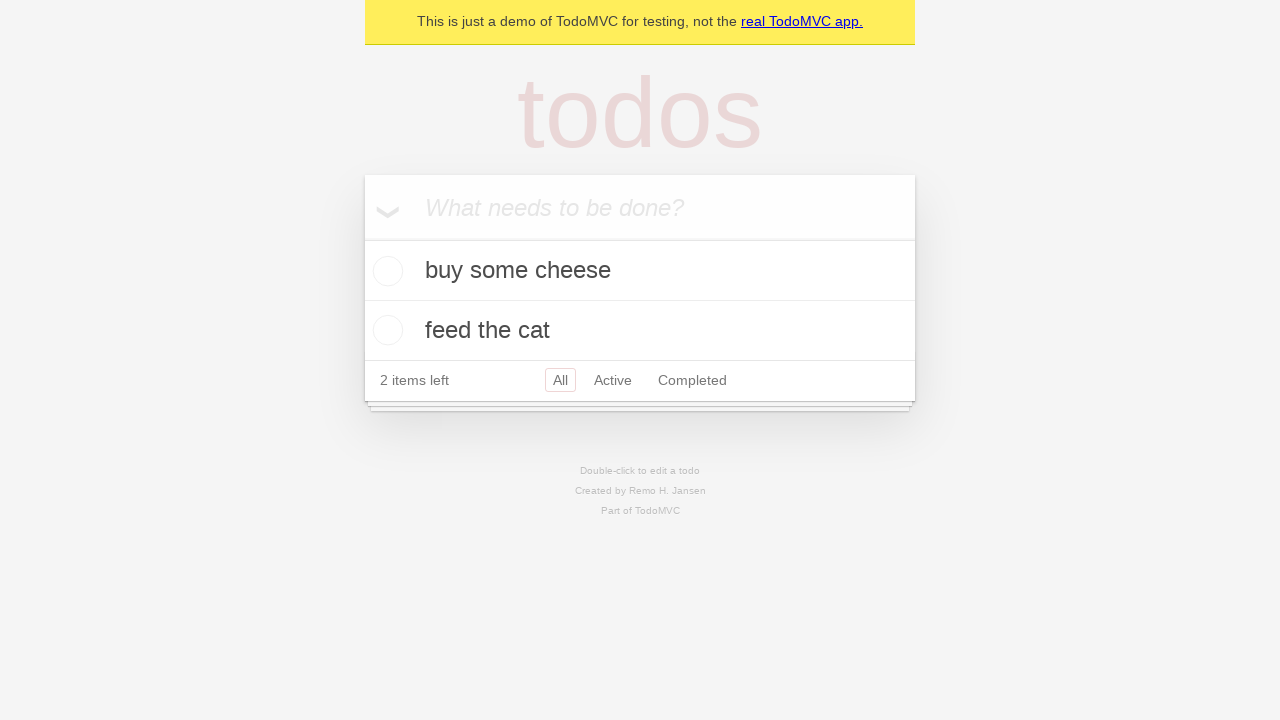

Filled new todo field with 'book a doctors appointment' on .new-todo
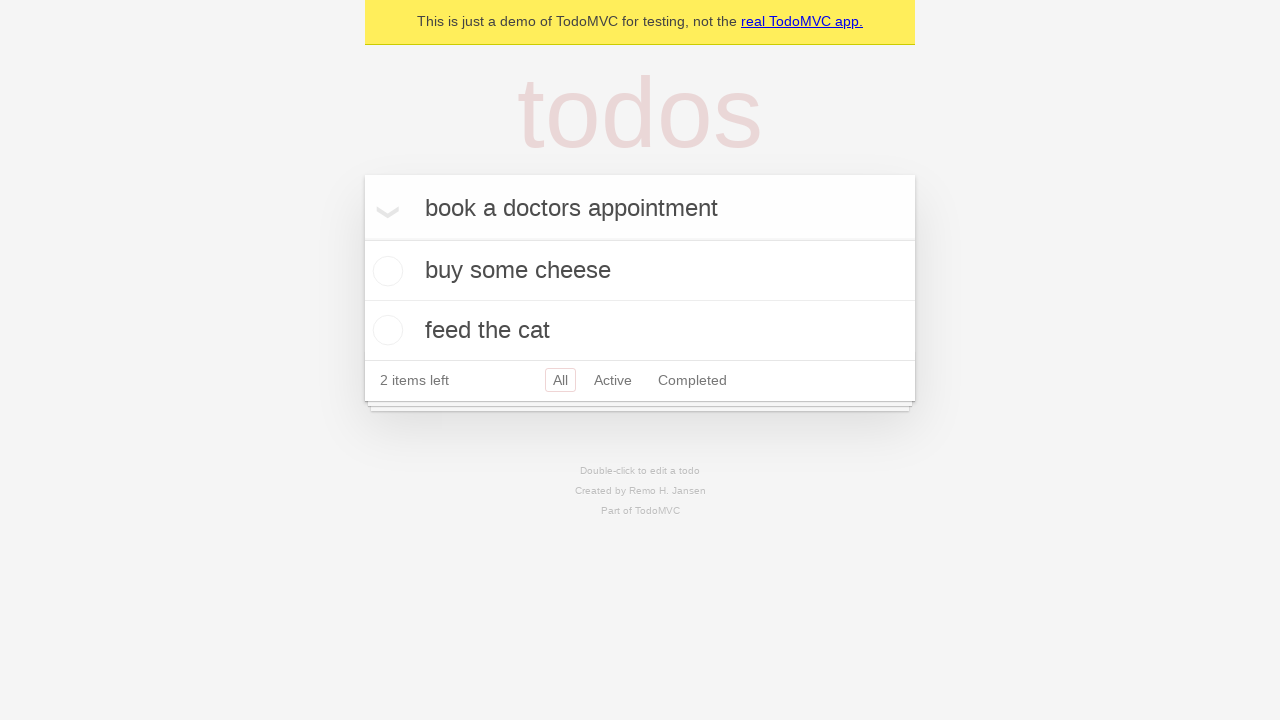

Pressed Enter to add third todo on .new-todo
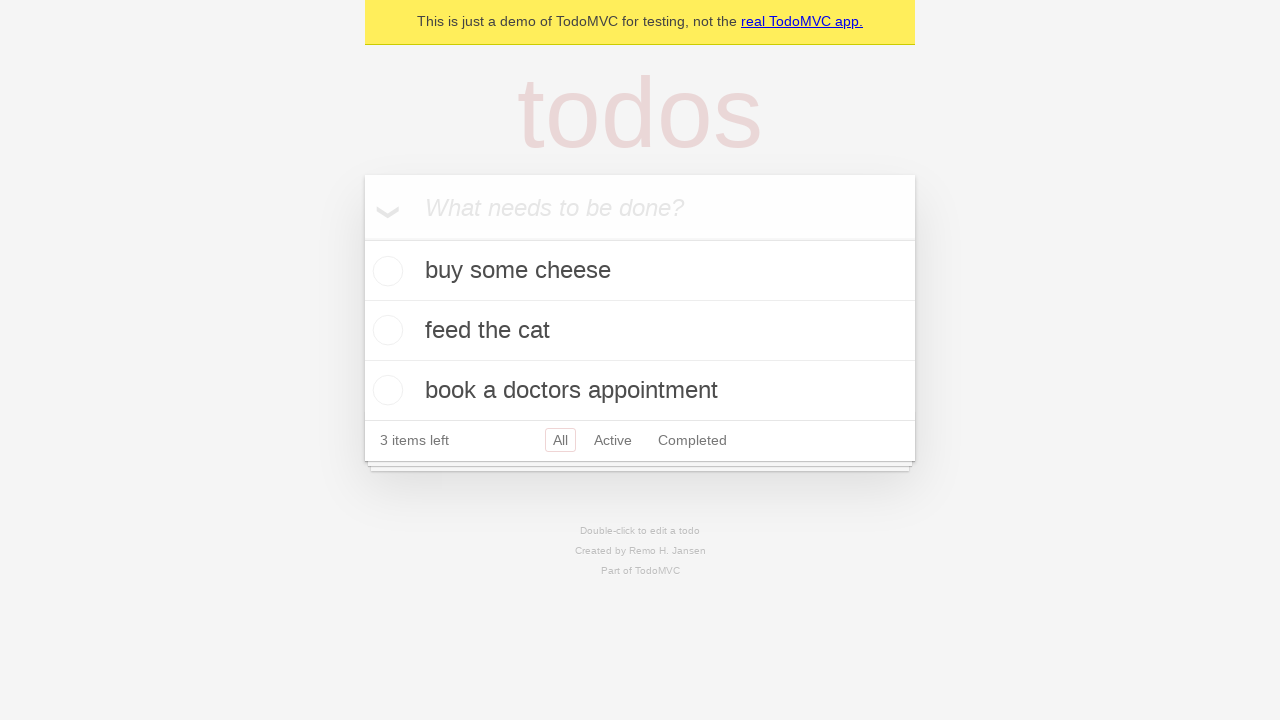

Waited for all three todos to appear in the list
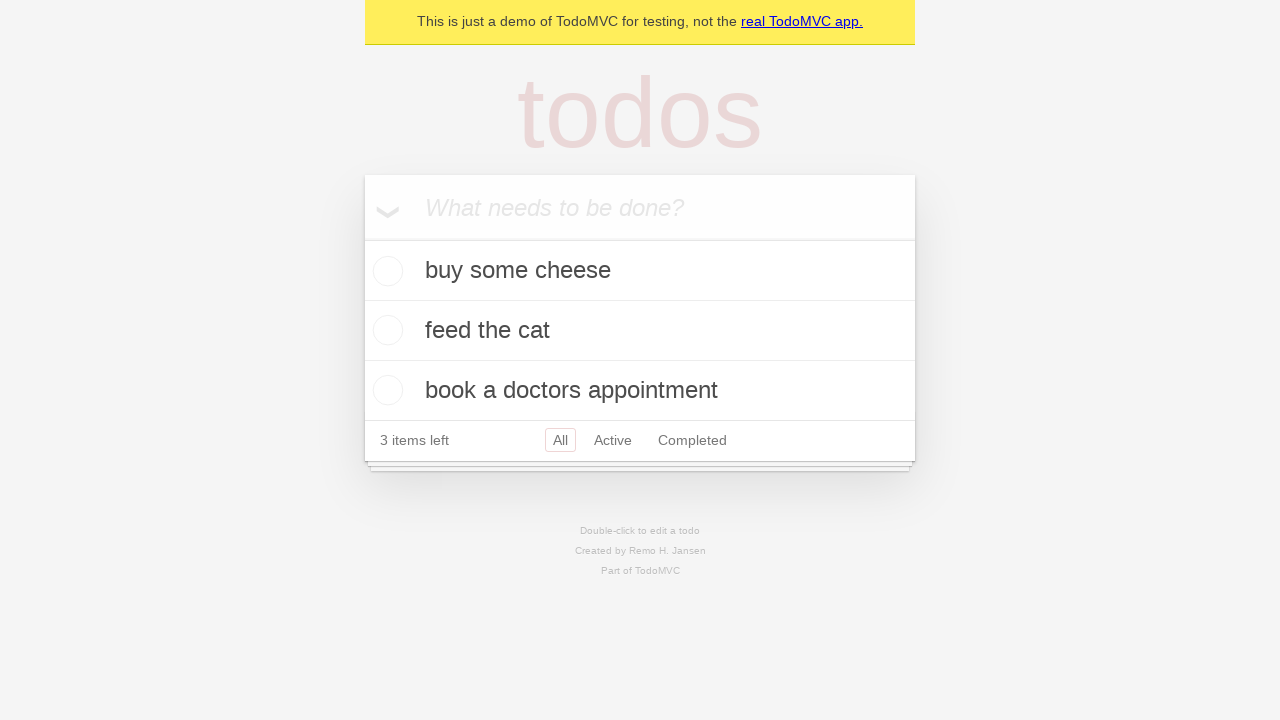

Double-clicked second todo item to enter edit mode at (640, 331) on .todo-list li >> nth=1
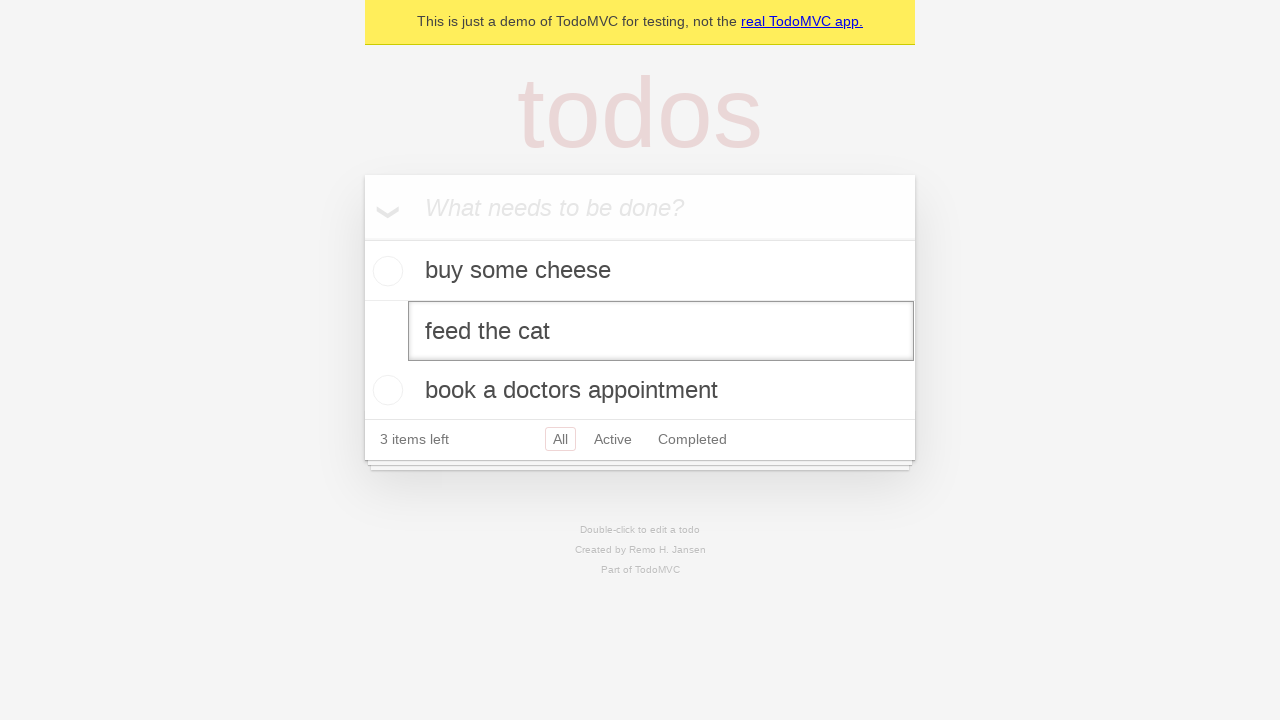

Cleared the text in the edit field by filling with empty string on .todo-list li >> nth=1 >> .edit
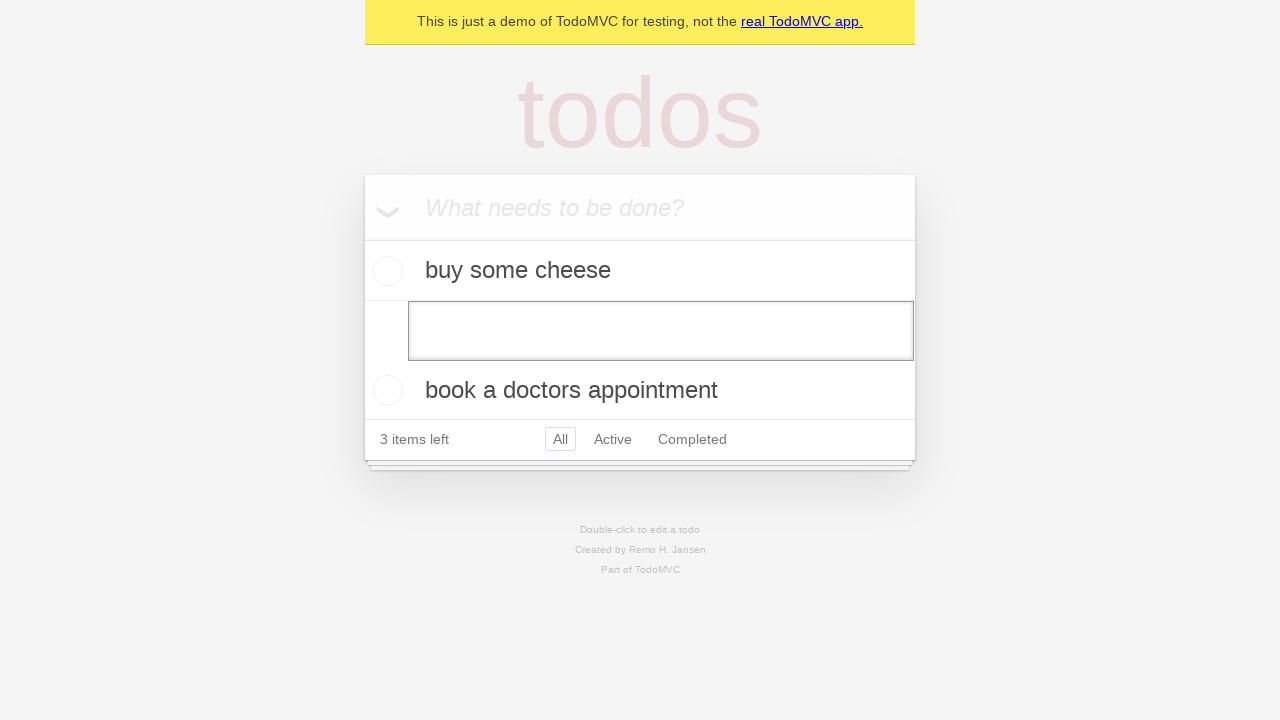

Pressed Enter to confirm deletion of item with empty text on .todo-list li >> nth=1 >> .edit
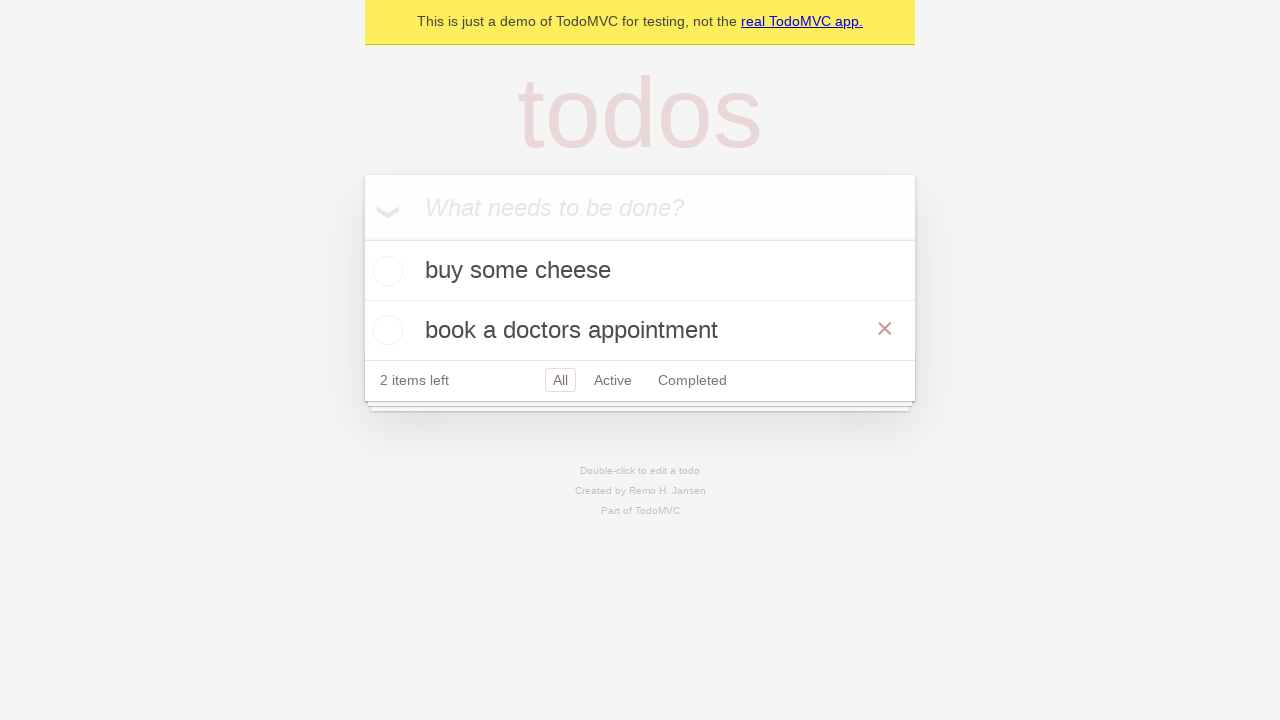

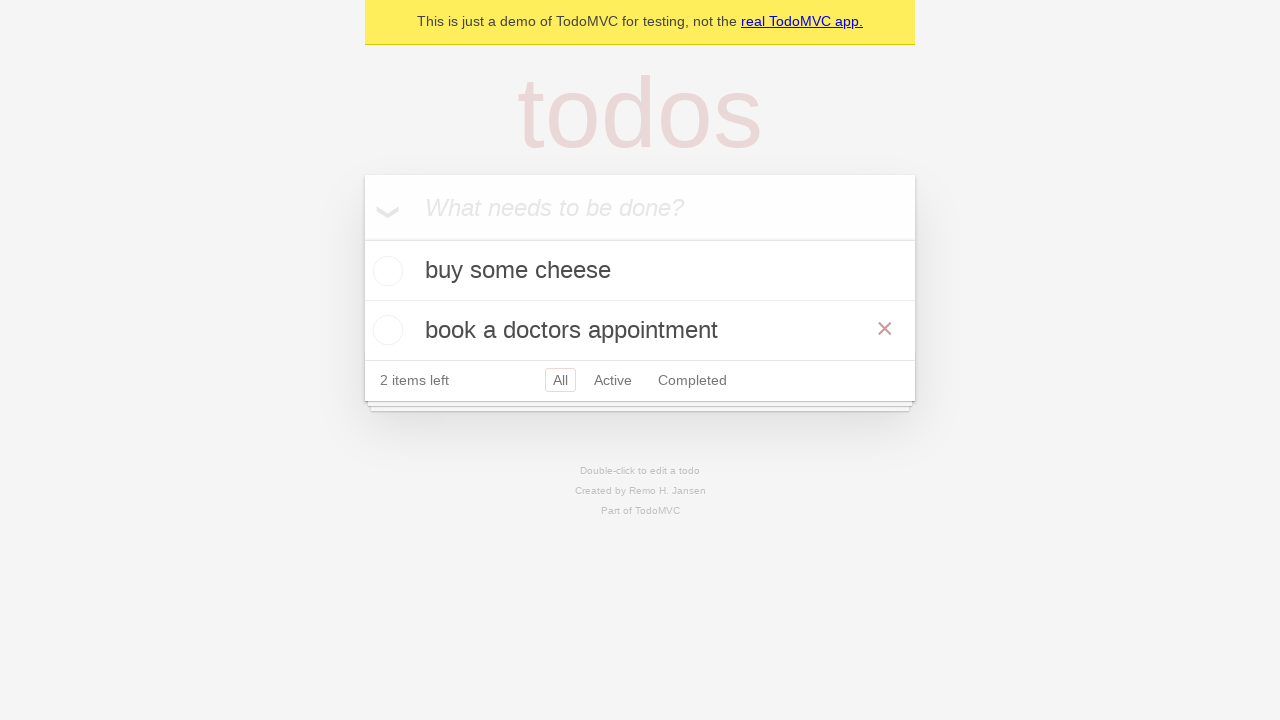